Navigates to the-internet.herokuapp.com and clicks on the "Infinite Scroll" link to open that test page

Starting URL: https://the-internet.herokuapp.com/

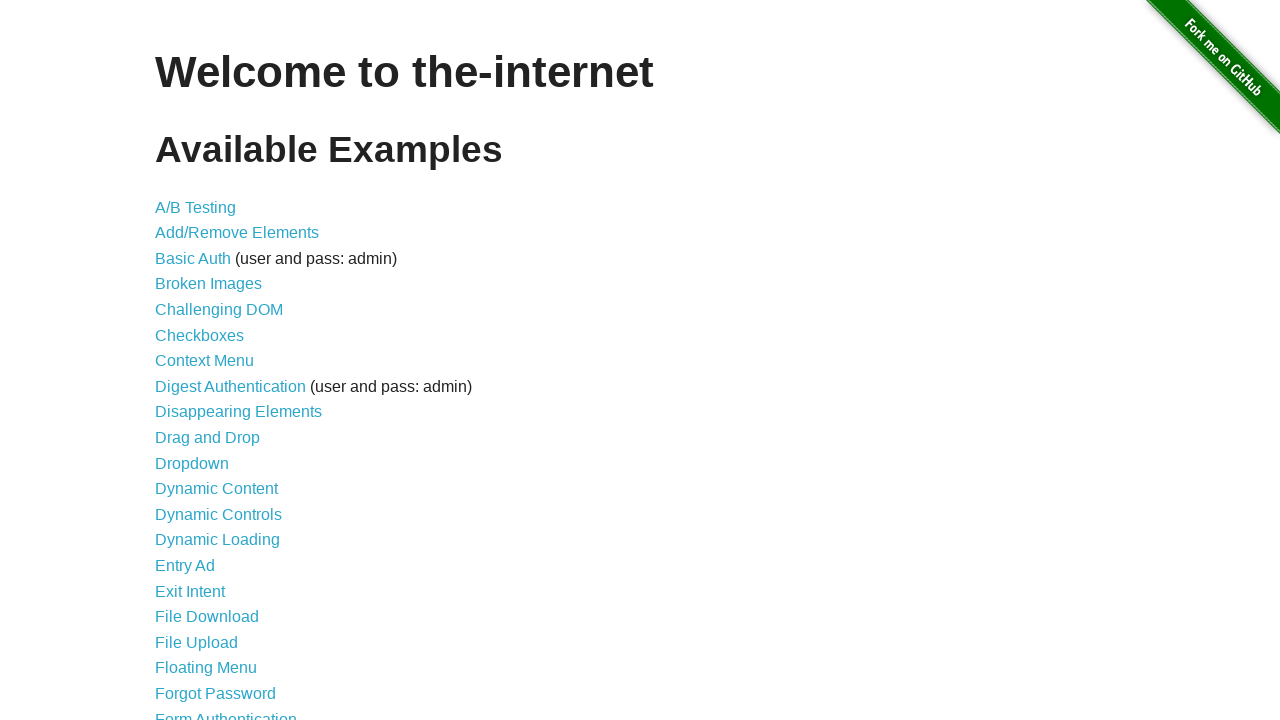

Navigated to the-internet.herokuapp.com homepage
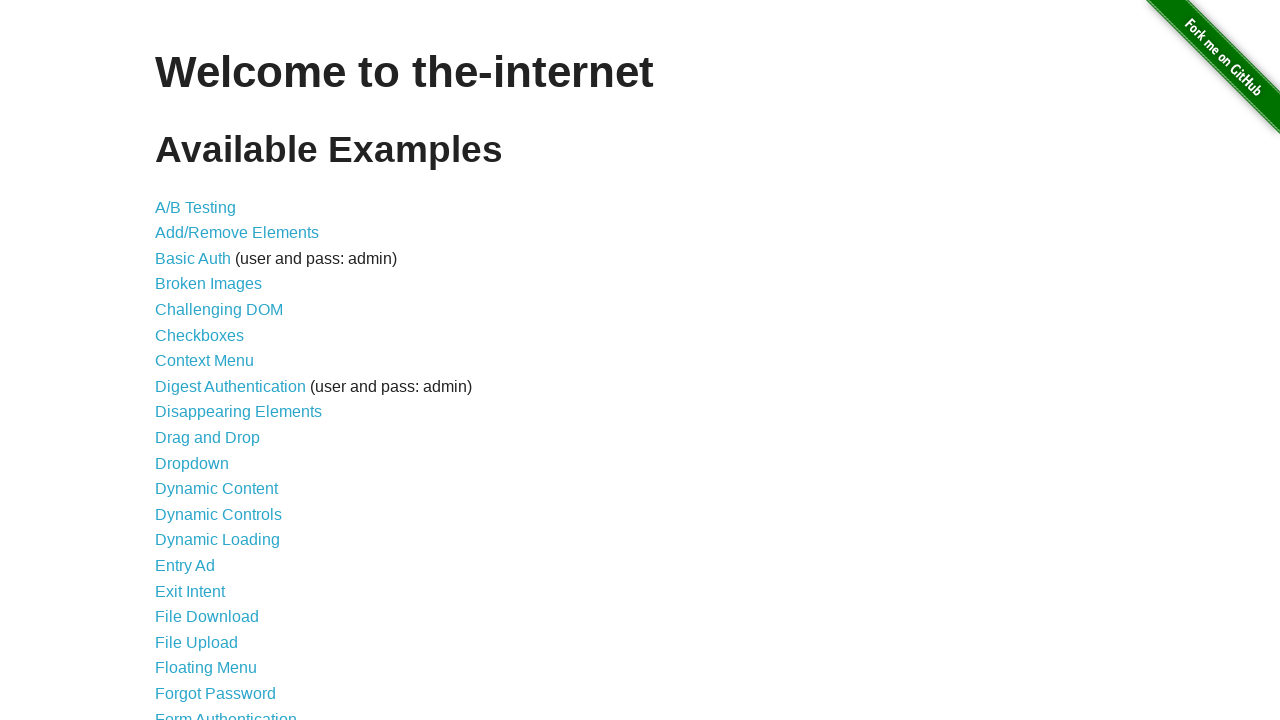

Clicked on the 'Infinite Scroll' link at (201, 360) on internal:role=link[name="Infinite Scroll"s]
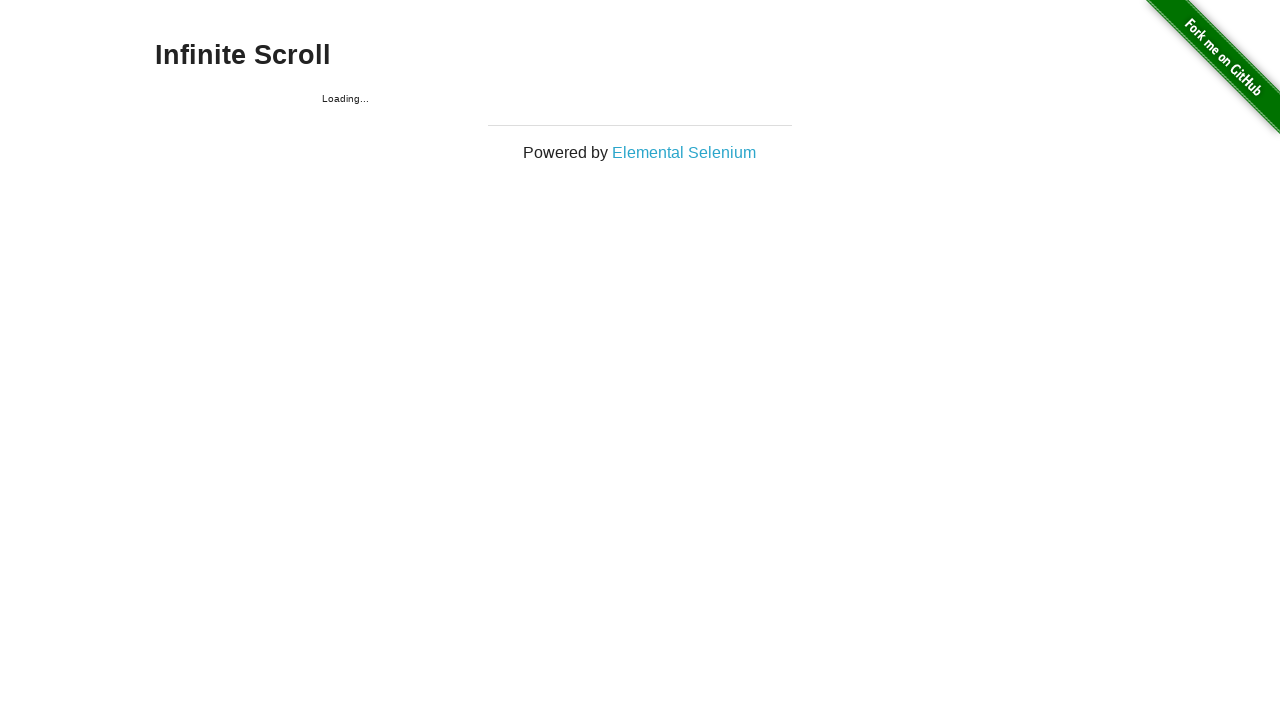

Infinite Scroll test page loaded (domcontentloaded state)
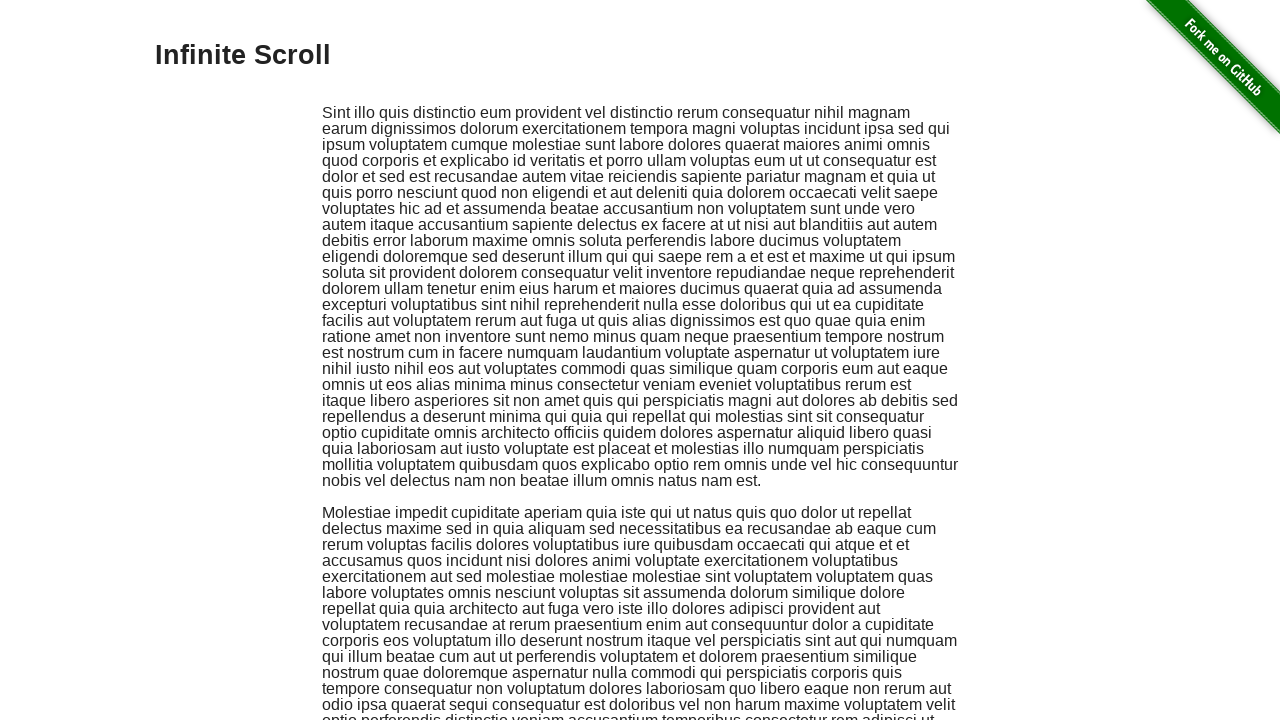

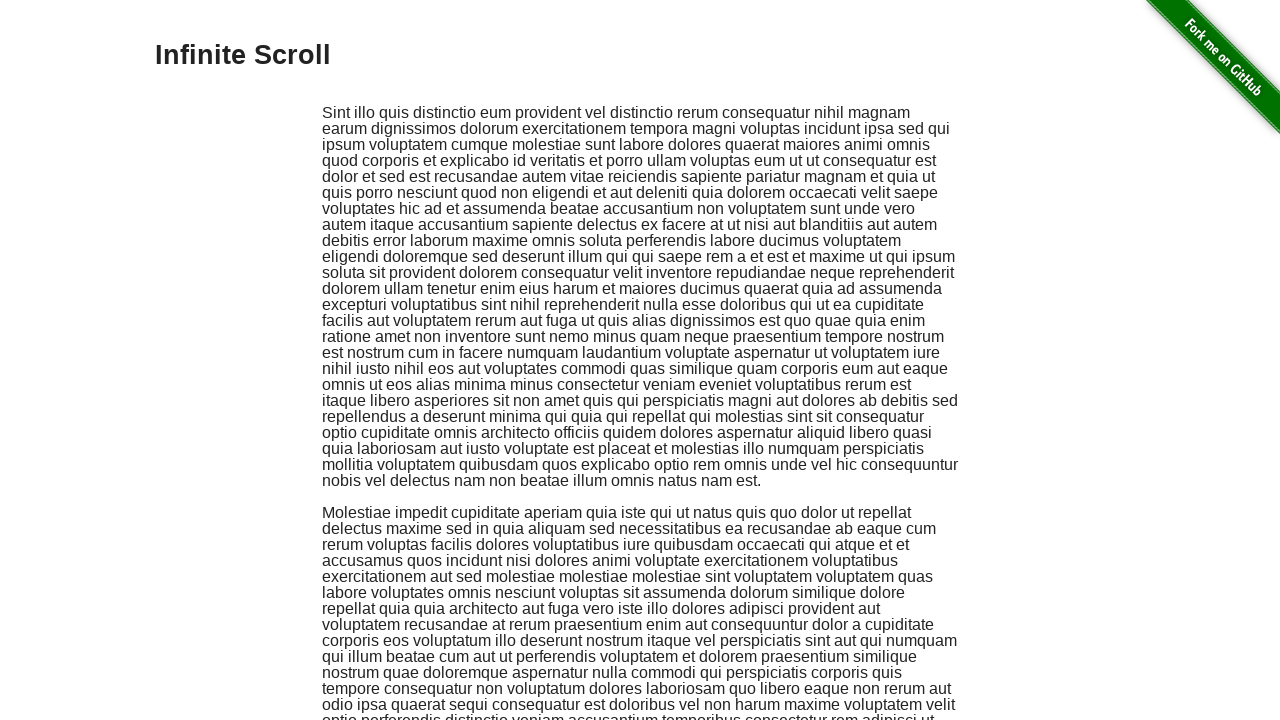